Tests AJAX request handling by clicking a button and using waitForSelector to wait for the success message element

Starting URL: http://uitestingplayground.com/ajax

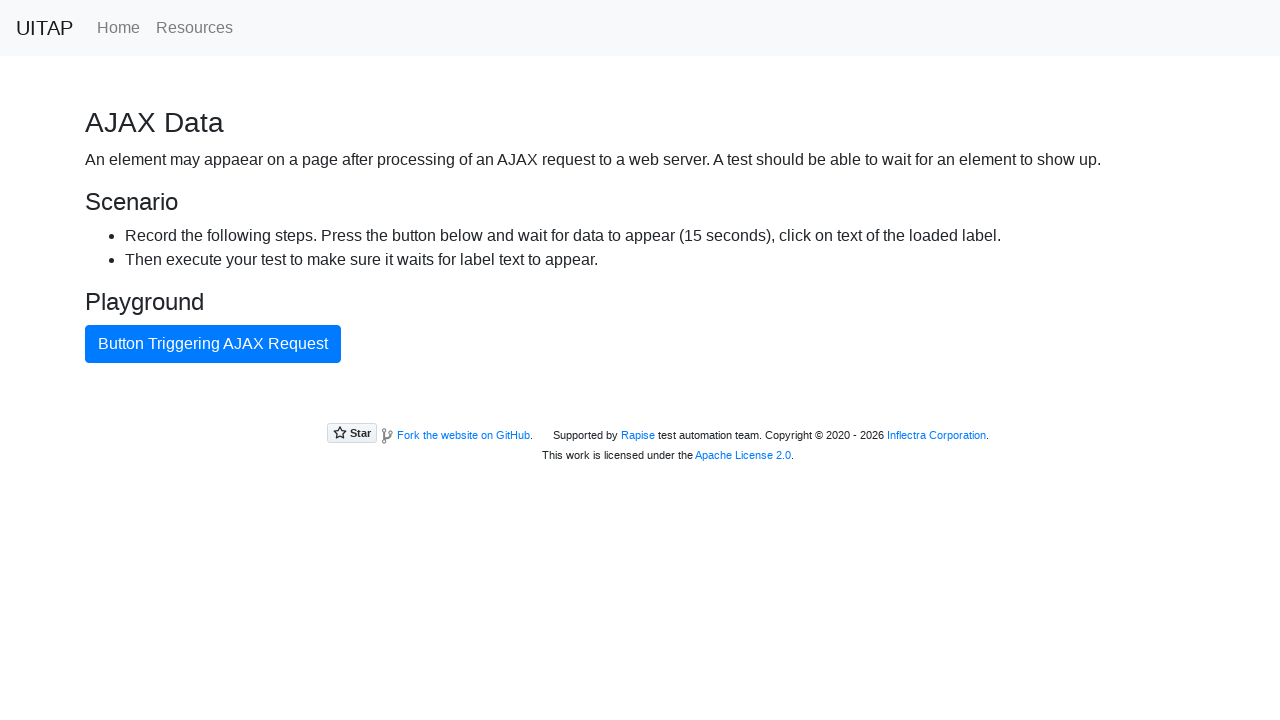

Clicked button triggering AJAX request at (213, 344) on internal:role=button[name="Button Triggering AJAX Request"i]
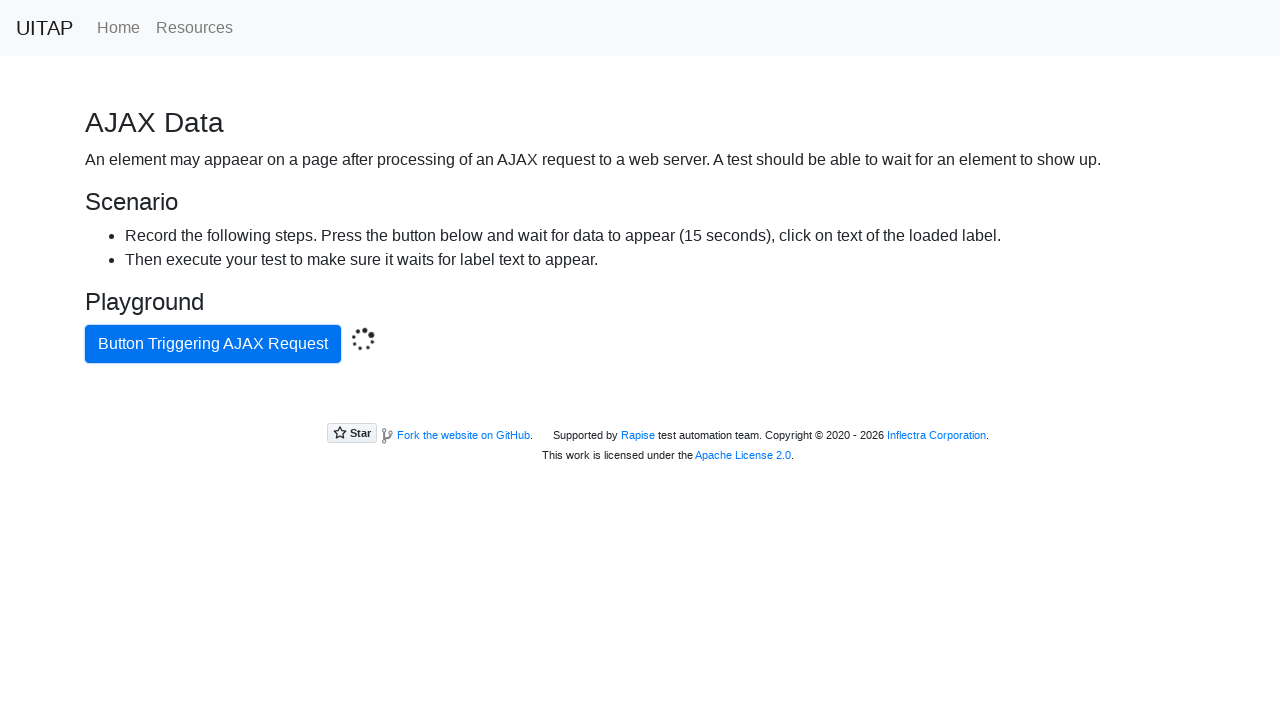

Success message element appeared after AJAX request completed
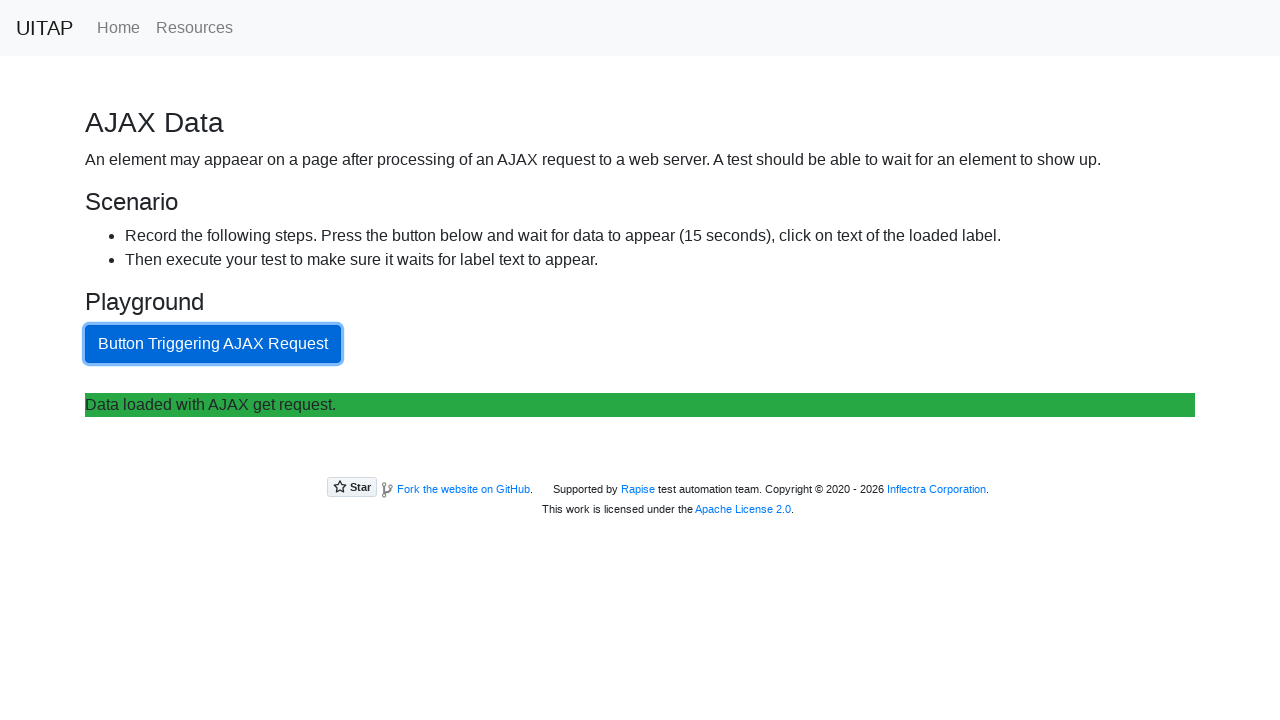

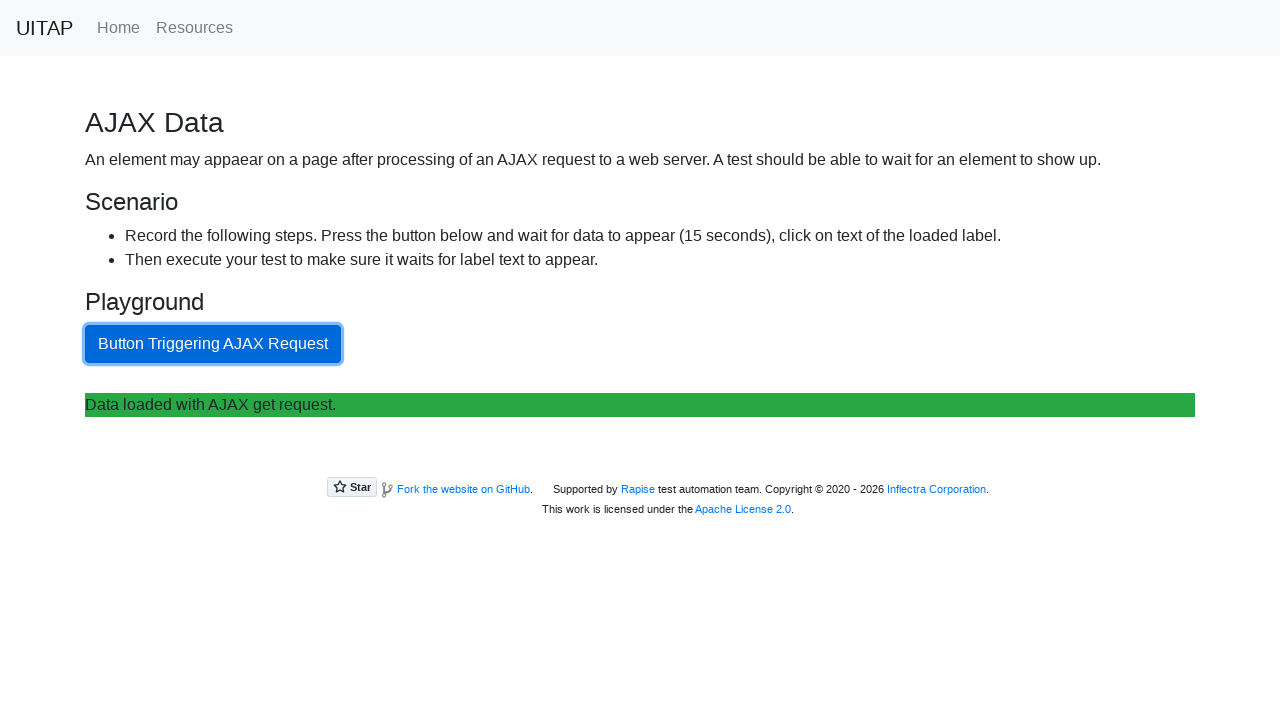